Tests drag and drop functionality on the jQuery UI demo page by dragging an element and dropping it onto a target droppable area within an iframe.

Starting URL: https://jqueryui.com/droppable/

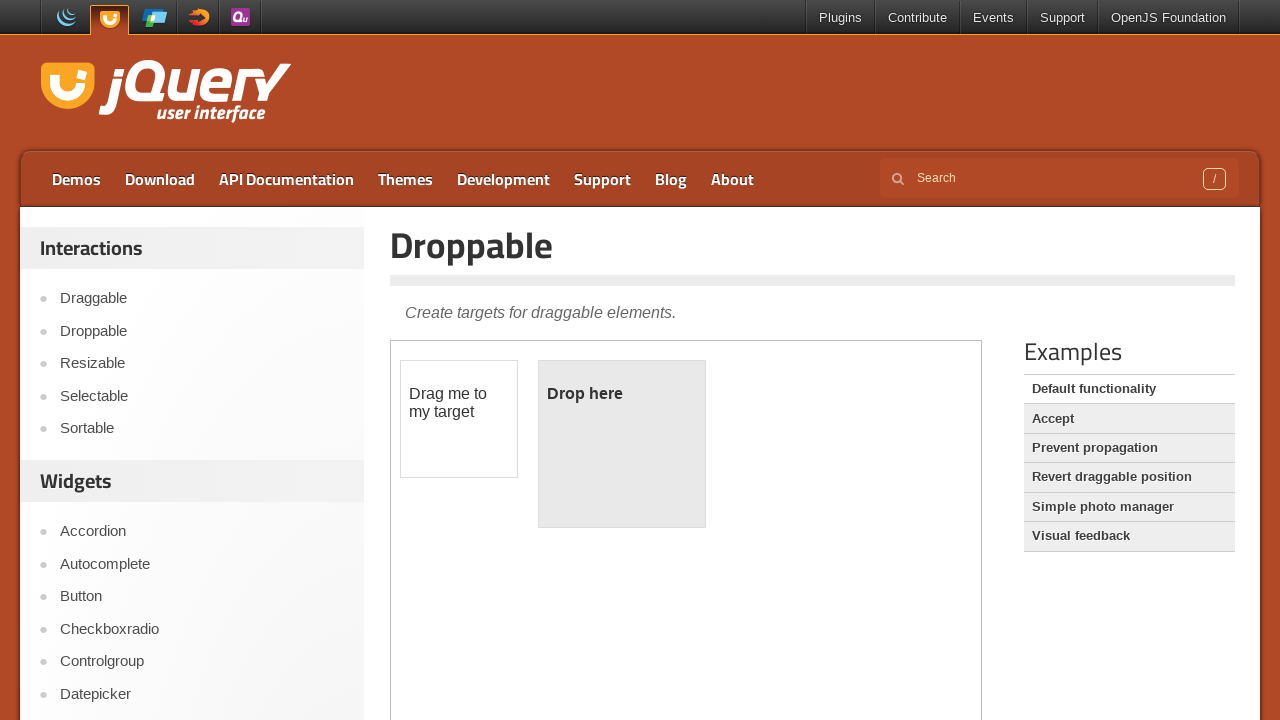

Located the demo iframe containing drag and drop elements
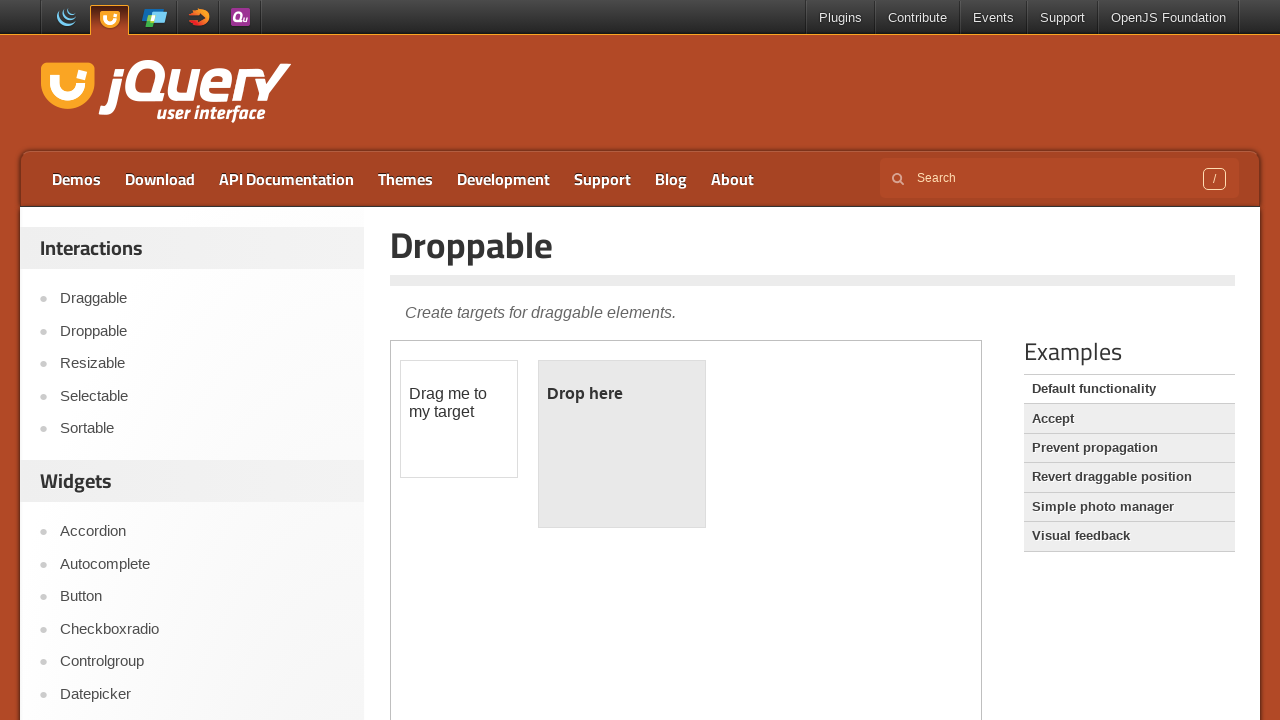

Located the draggable element
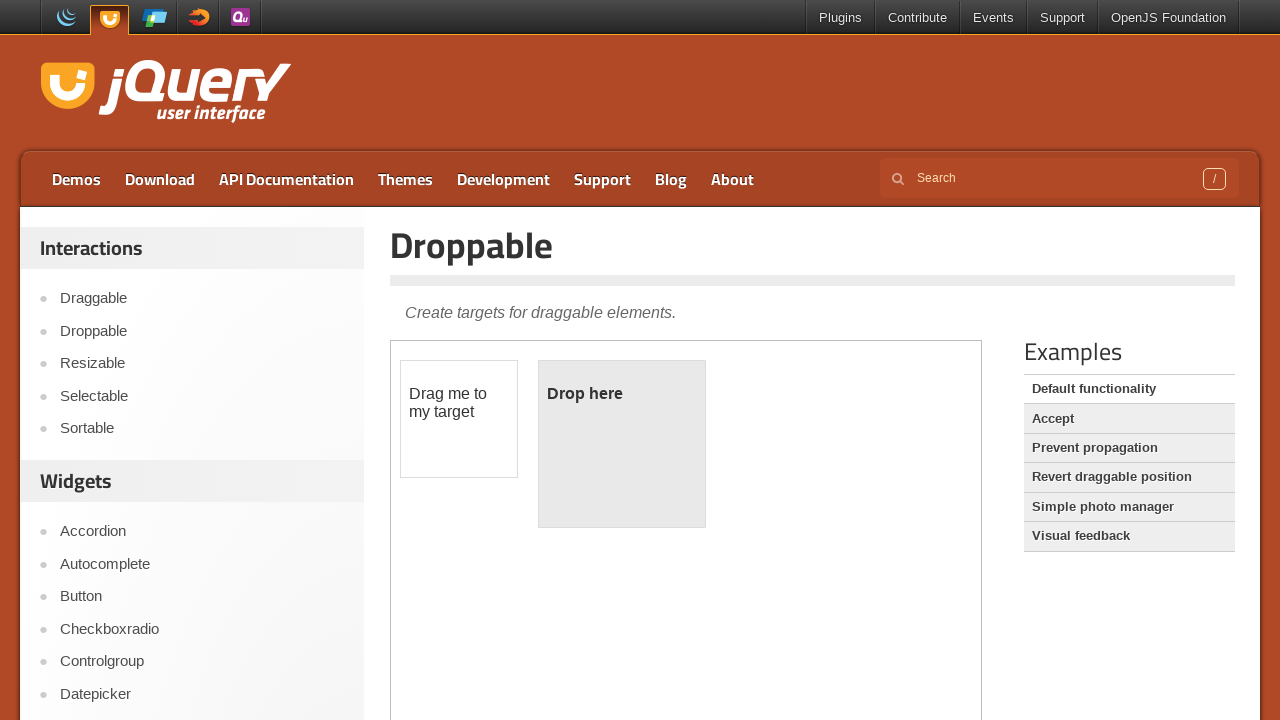

Located the droppable target element
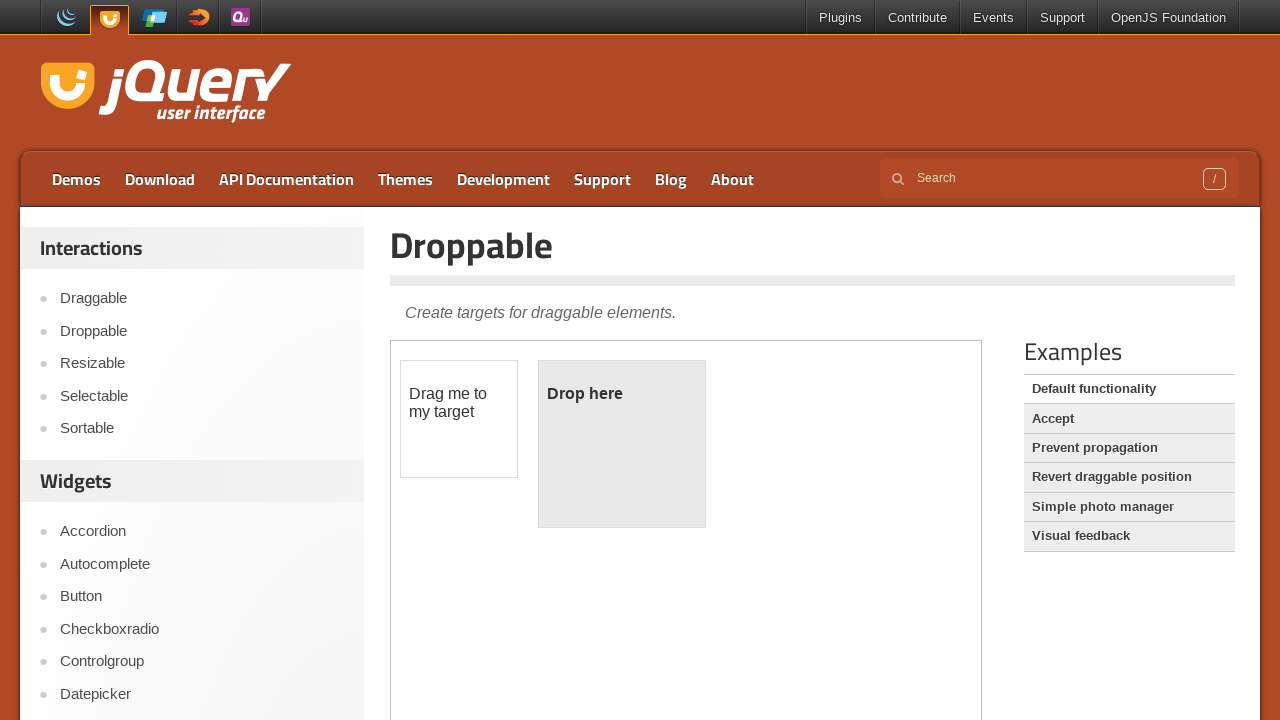

Dragged the element onto the droppable target area at (622, 444)
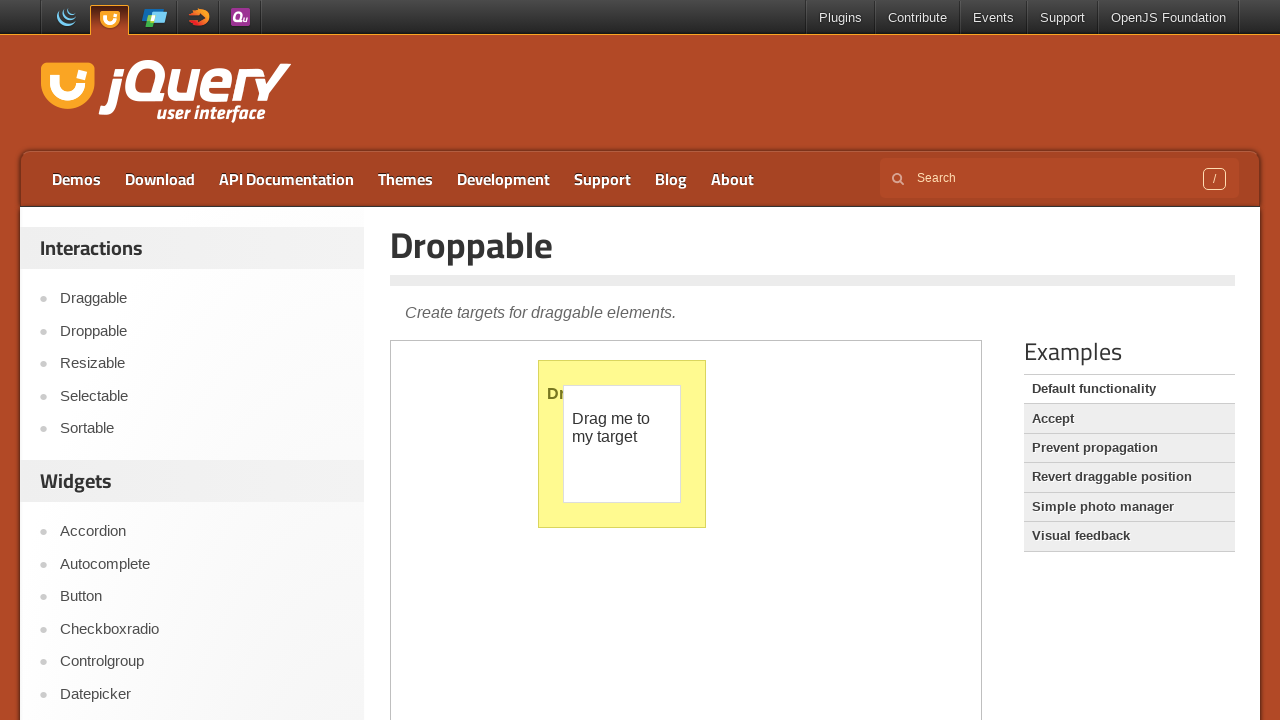

Verified that the drop was successful - droppable element now shows 'Dropped!' text
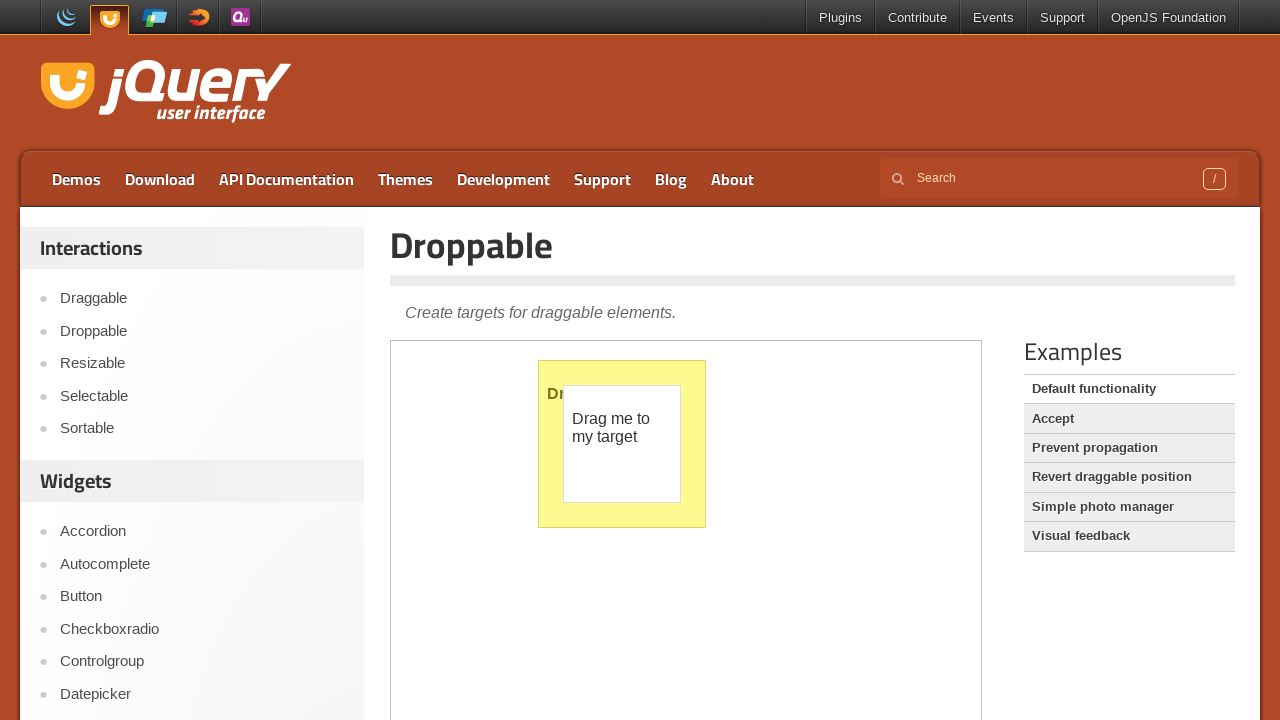

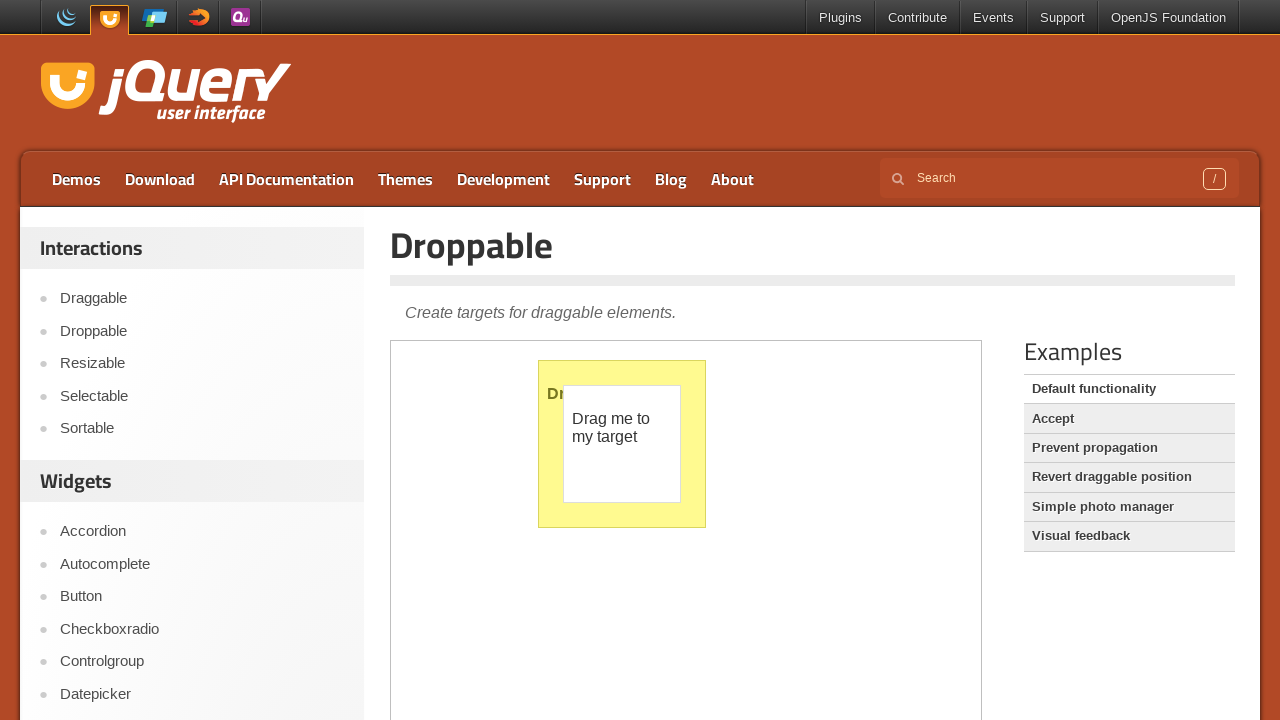